Tests the addition functionality on calculator.net by entering two numbers (2342342 + 345345), clicking equals, and verifying the result displays correctly.

Starting URL: https://www.calculator.net/

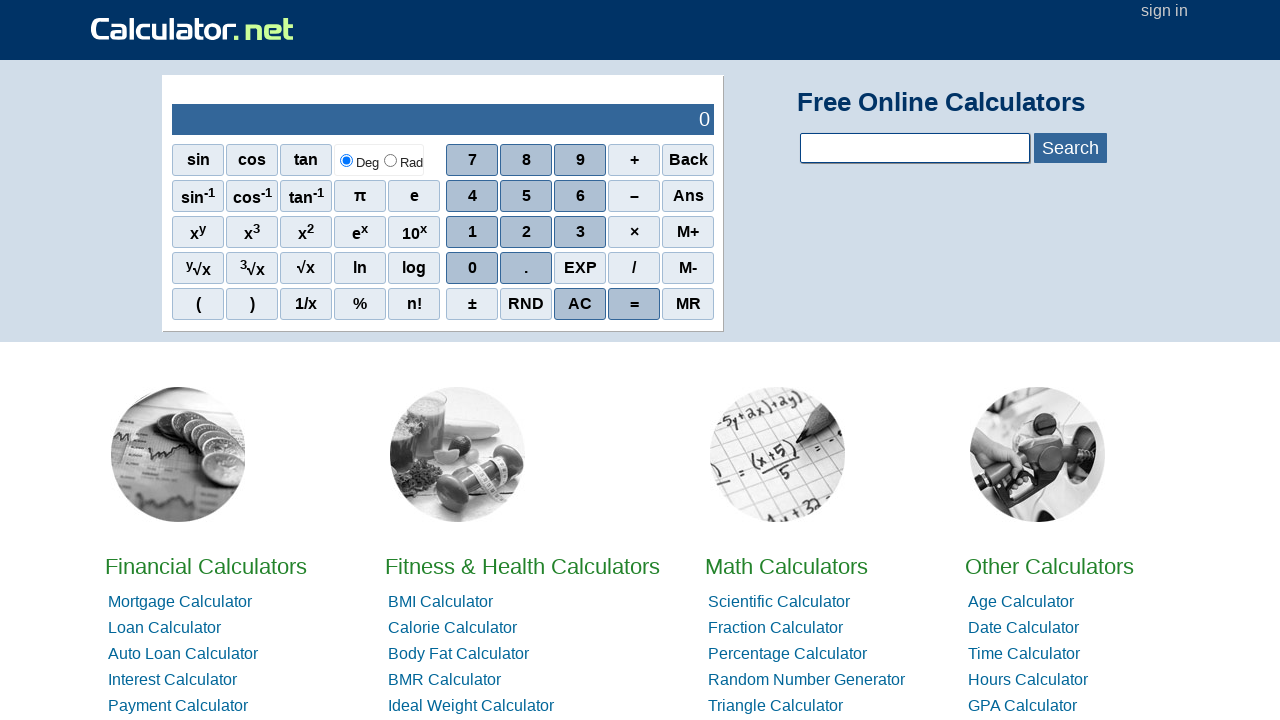

Clicked AC button to clear calculator at (688, 160) on span:text('AC')
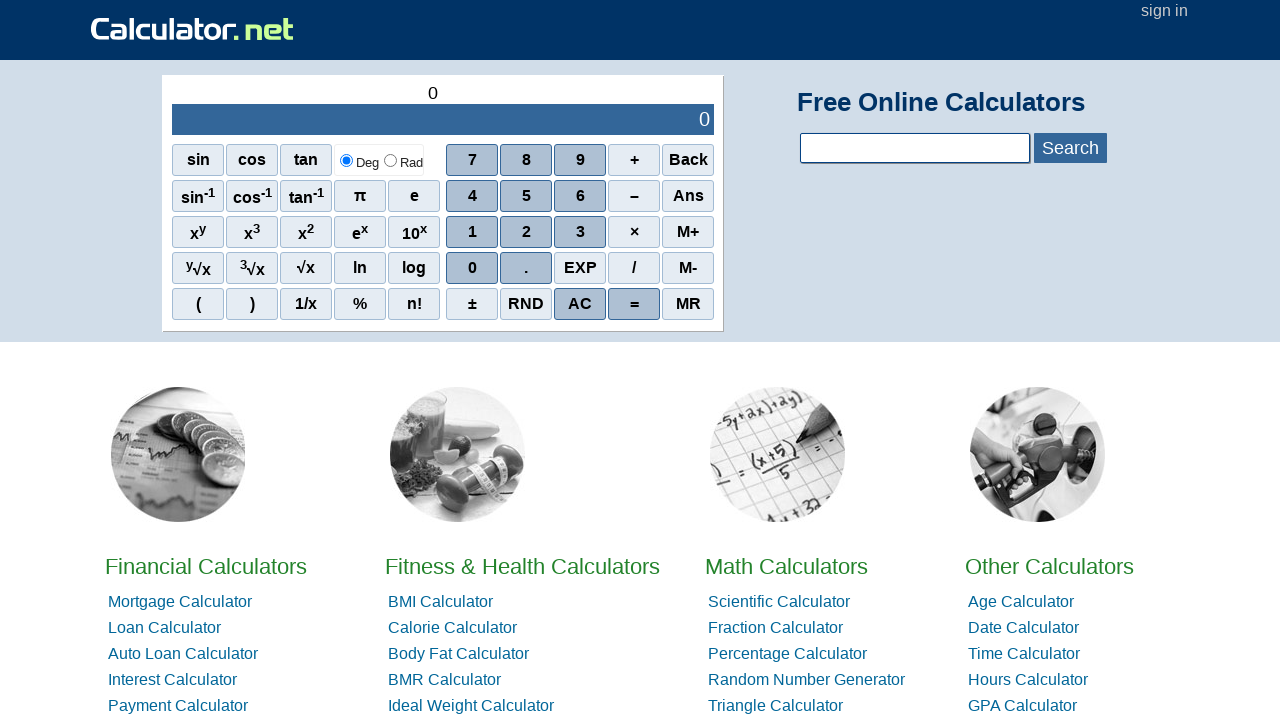

Clicked number 2 (first digit of 2342342) at (526, 232) on span:text('2')
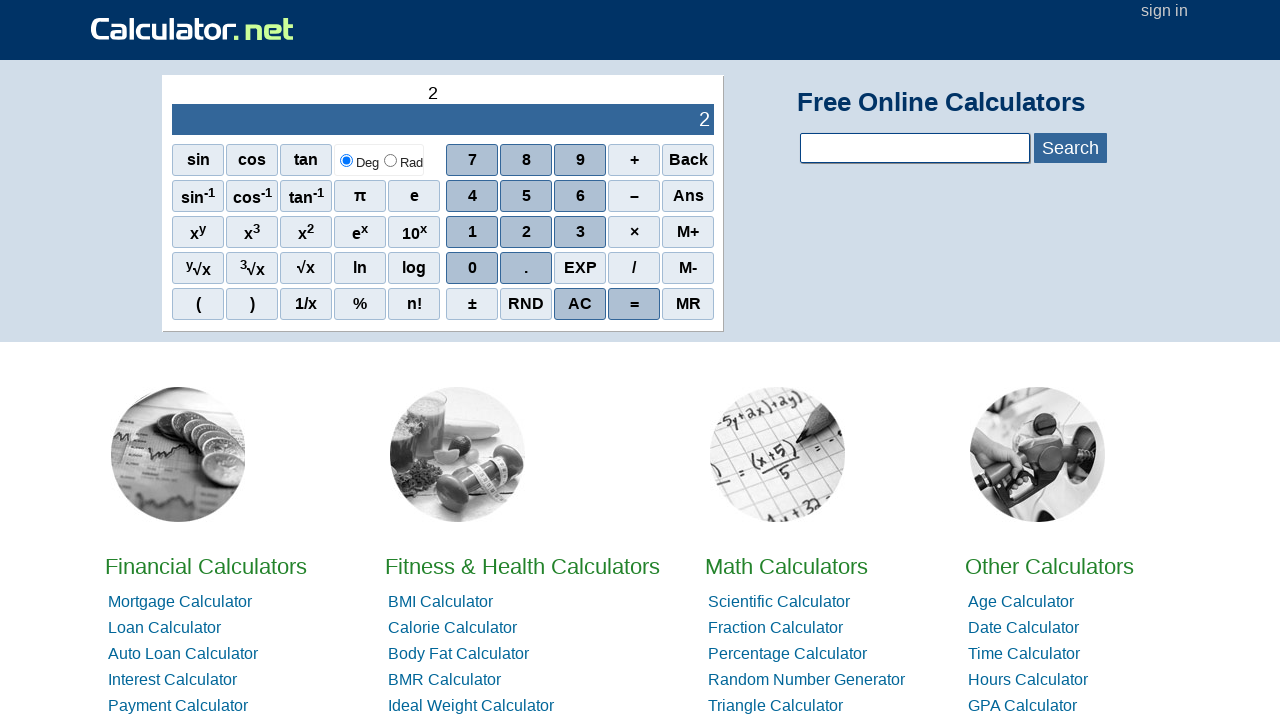

Clicked number 3 at (580, 232) on span:text('3')
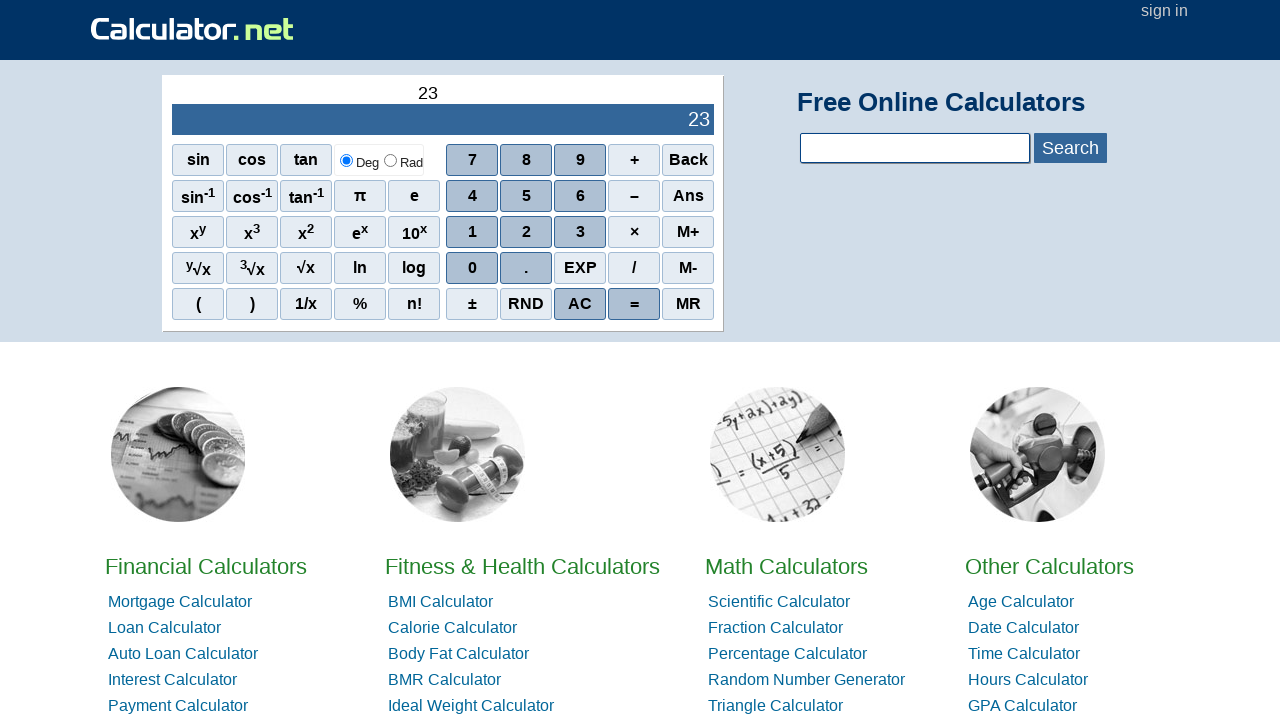

Clicked number 4 at (472, 196) on span:text('4')
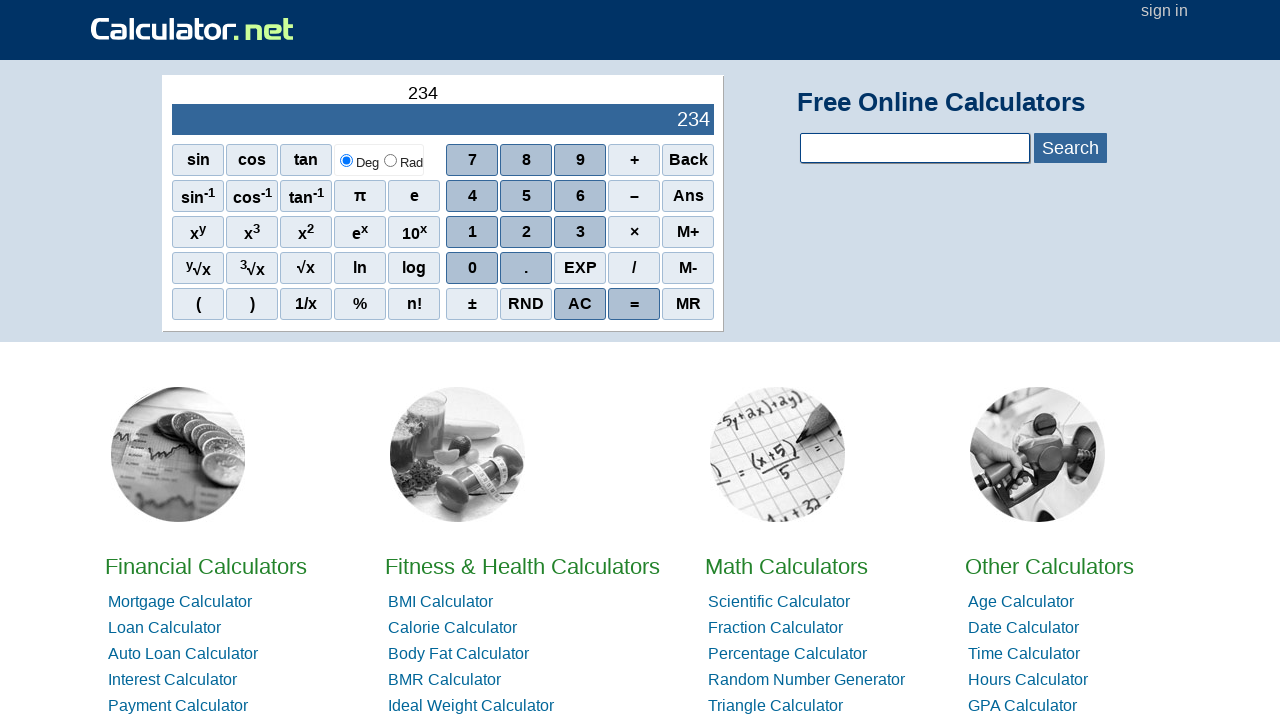

Clicked number 2 at (526, 232) on span:text('2')
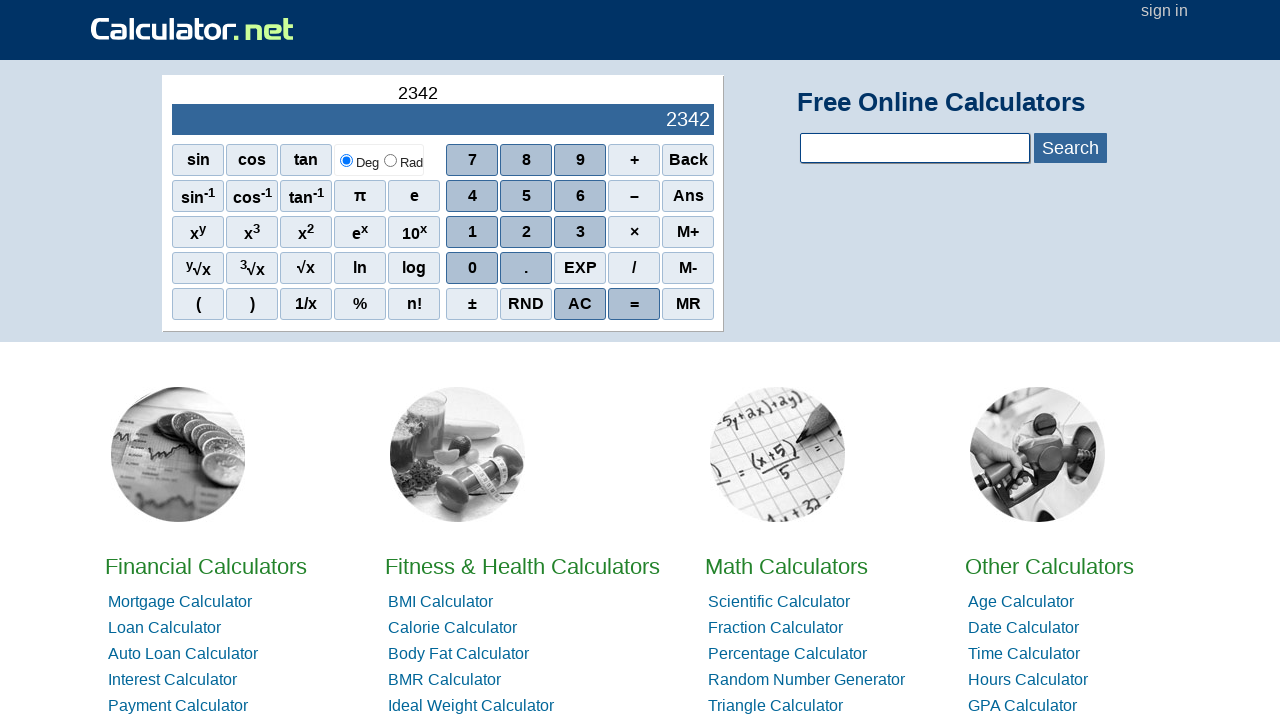

Clicked number 3 at (580, 232) on span:text('3')
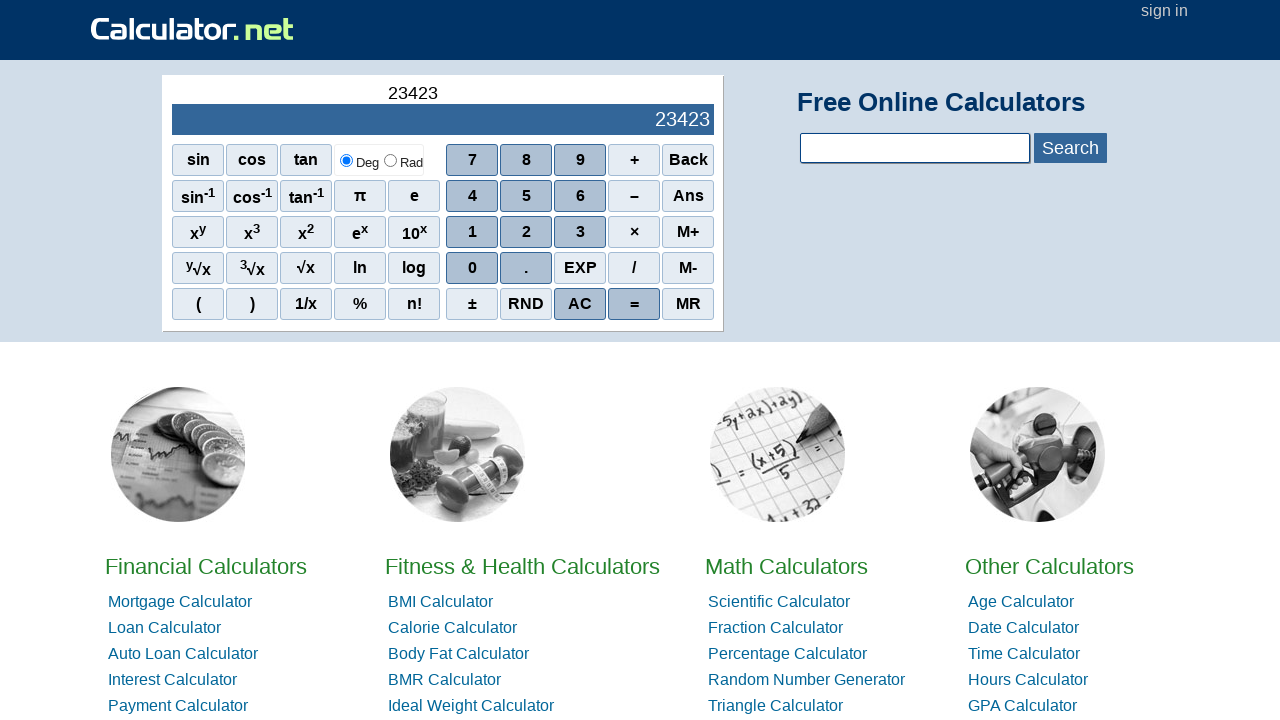

Clicked number 4 at (472, 196) on span:text('4')
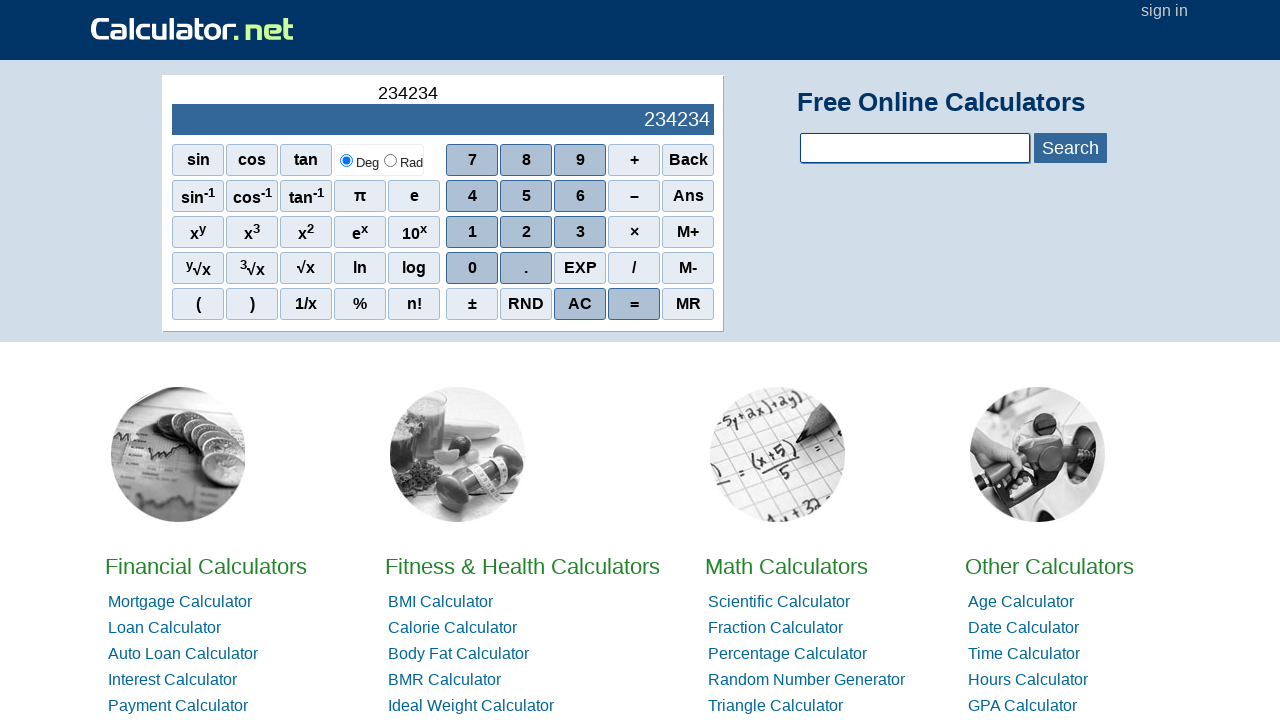

Clicked number 2 (last digit of 2342342) at (526, 232) on span:text('2')
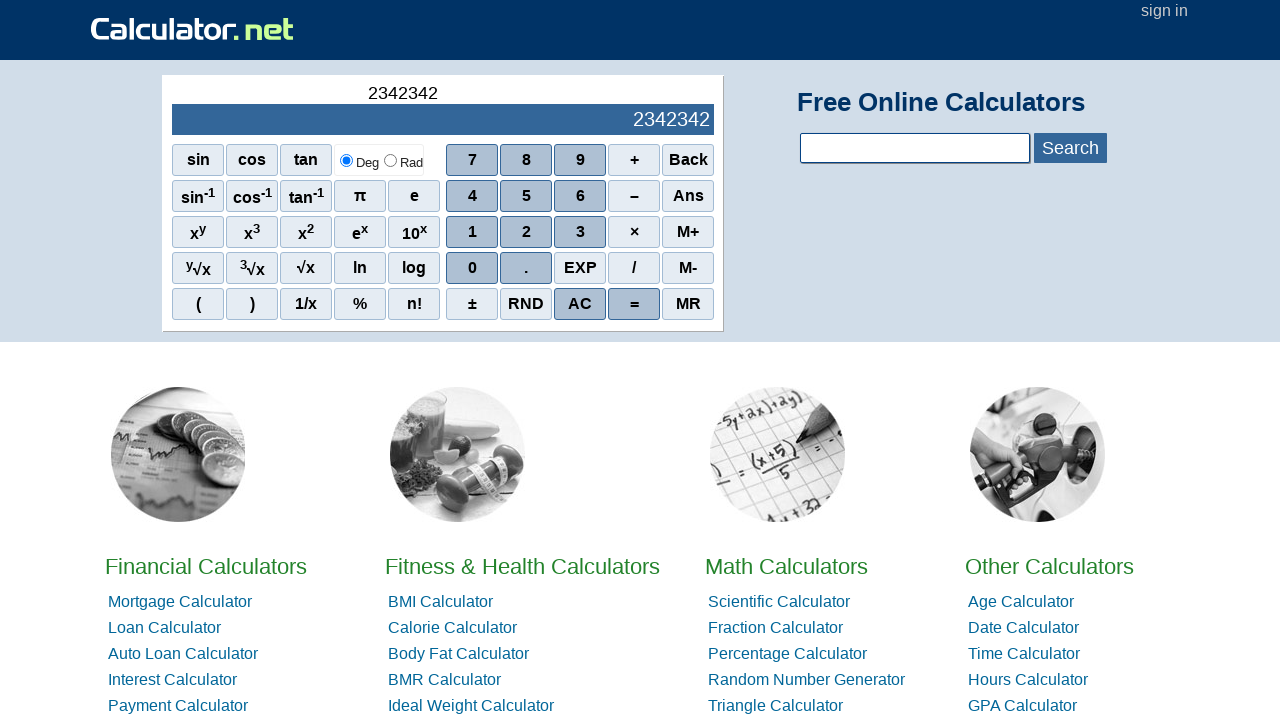

Clicked addition operator (+) at (634, 160) on span:text('+')
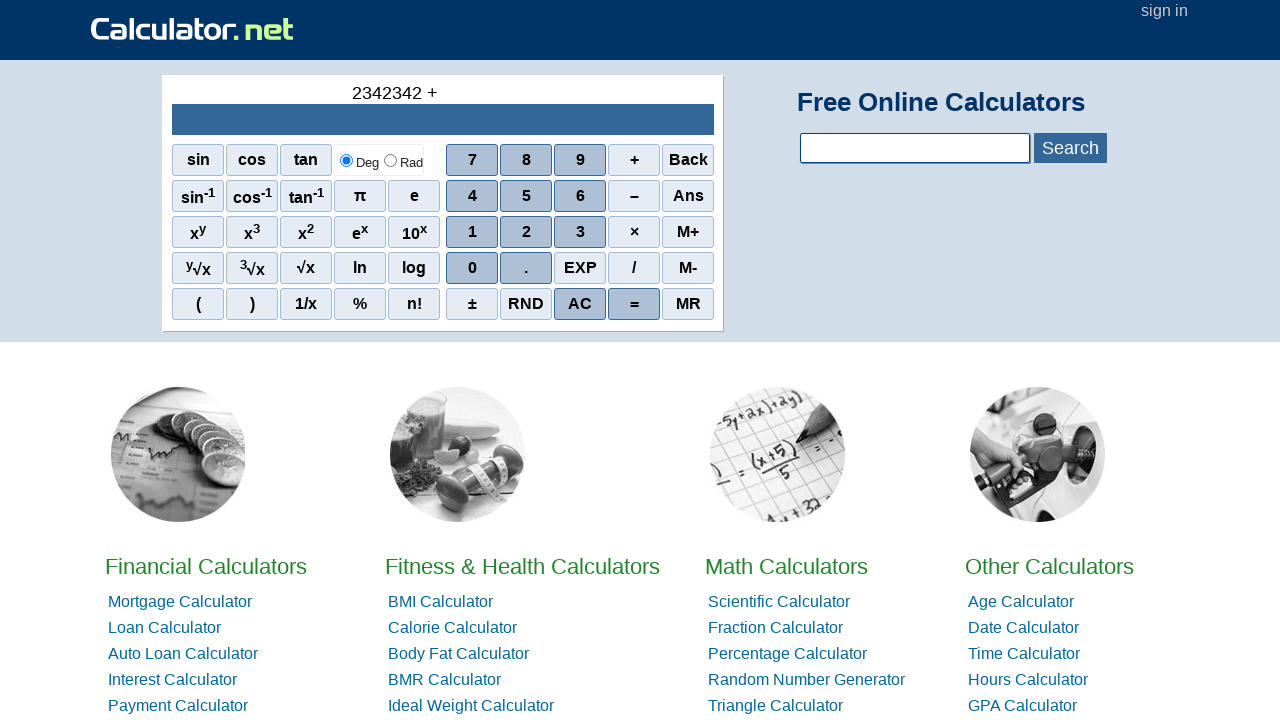

Clicked number 3 (first digit of 345345) at (580, 232) on span:text('3')
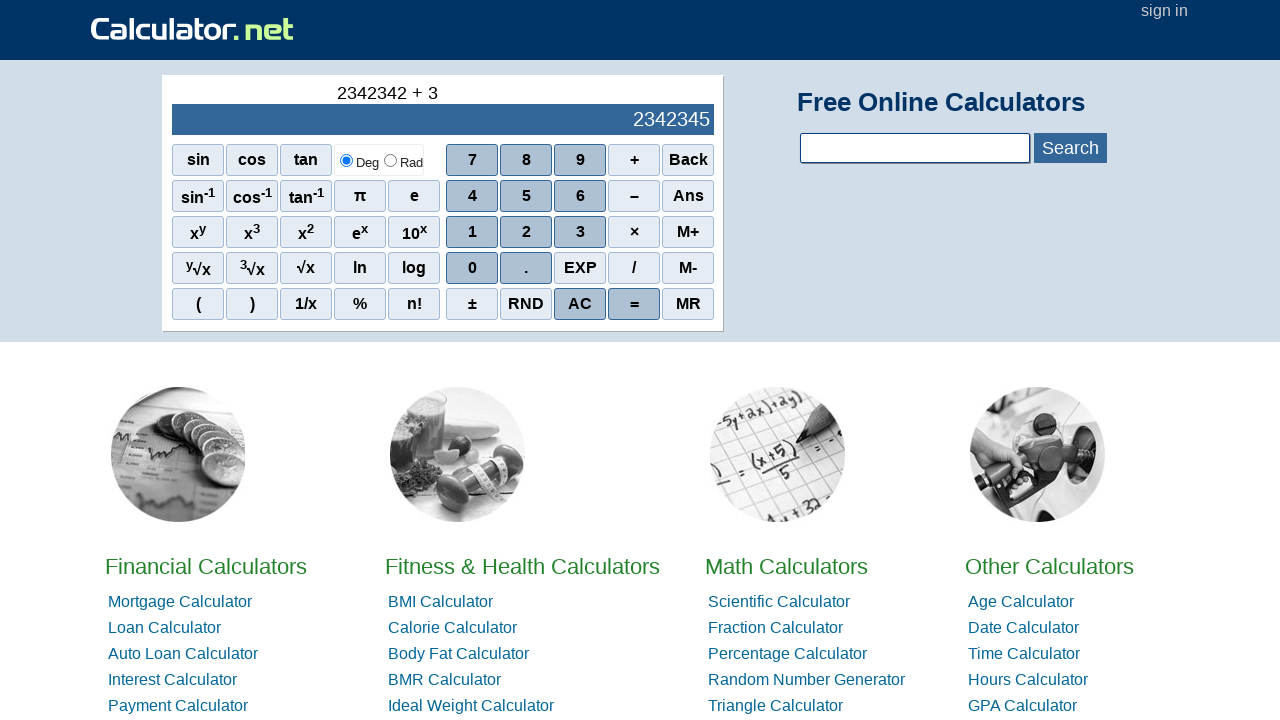

Clicked number 4 at (472, 196) on span:text('4')
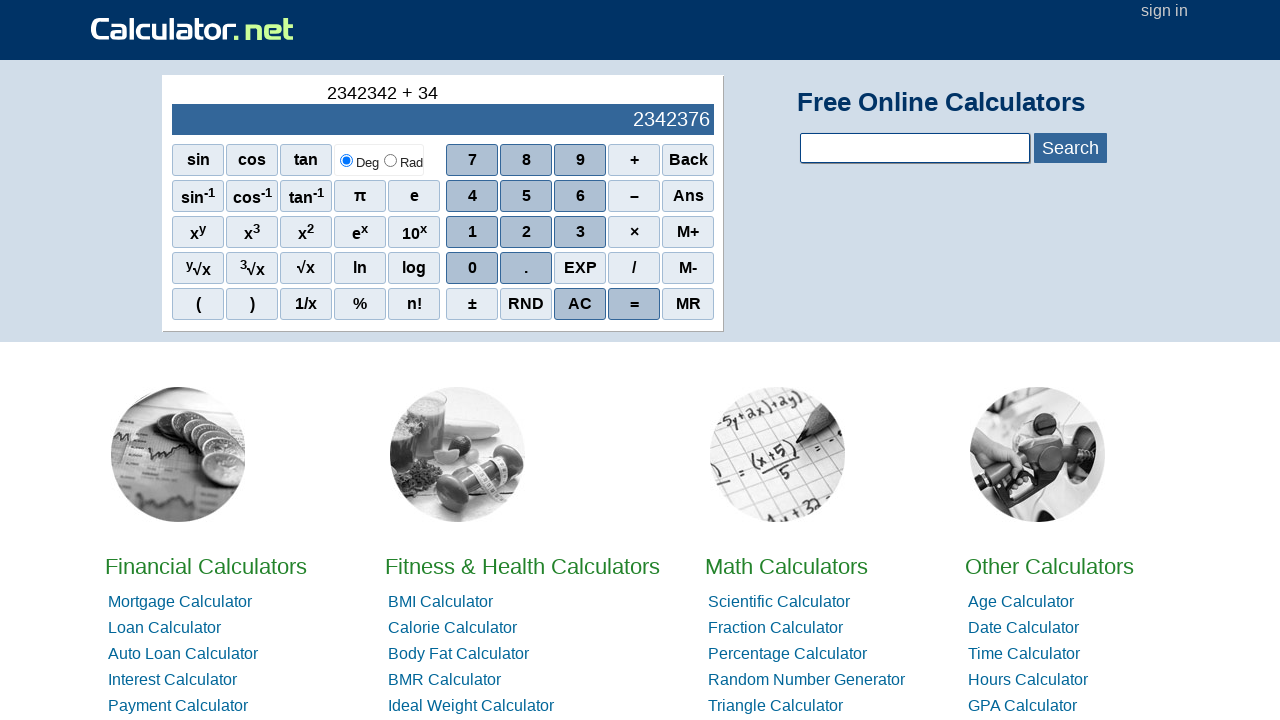

Clicked number 5 at (526, 196) on span:text('5')
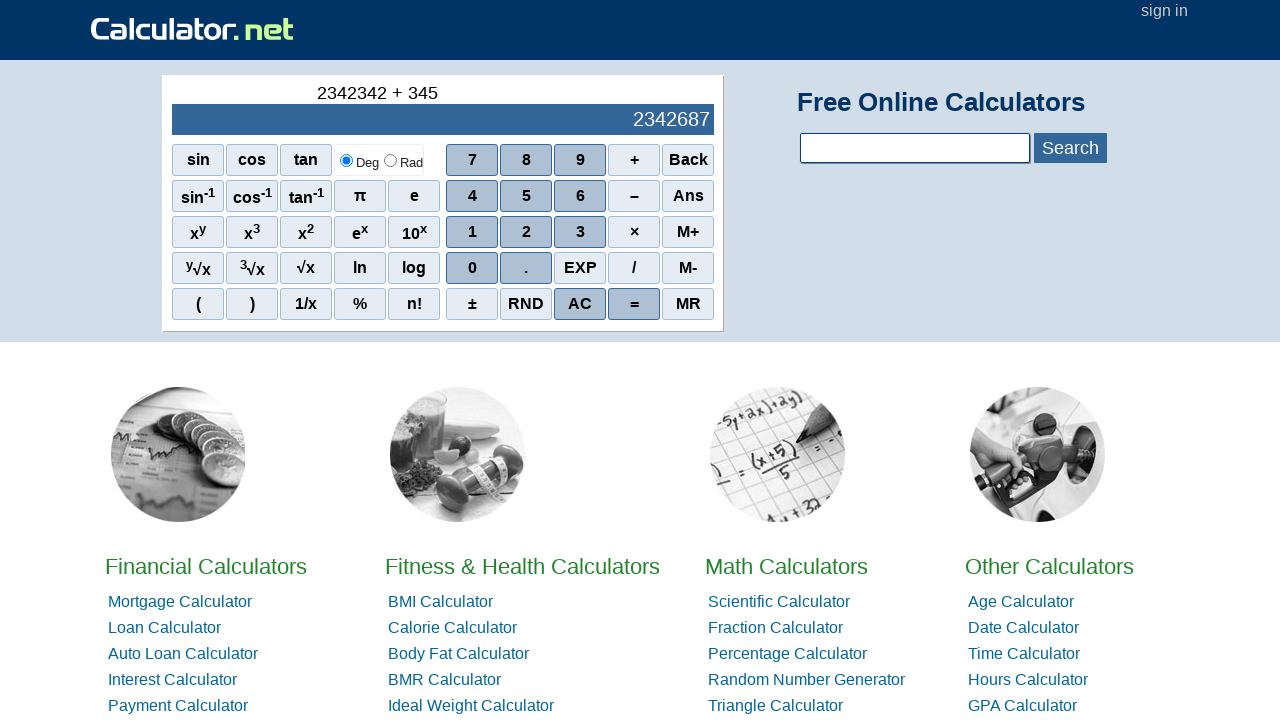

Clicked number 3 at (580, 232) on span:text('3')
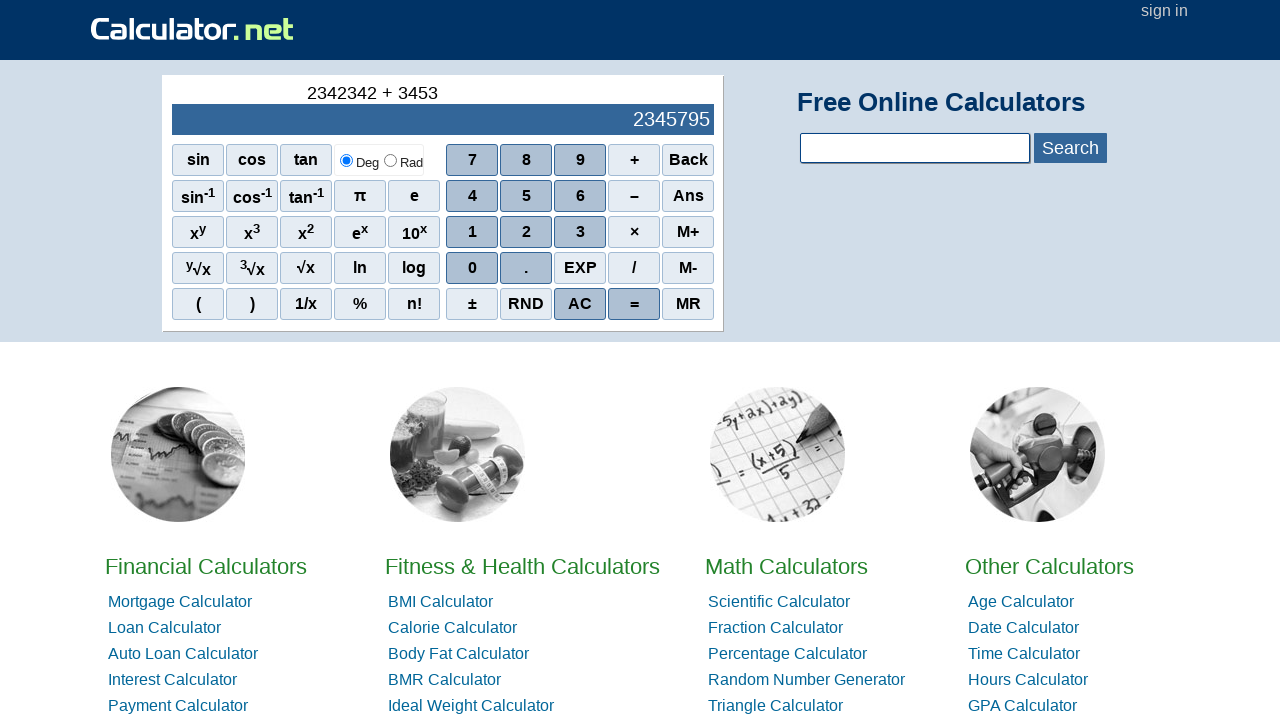

Clicked number 4 at (472, 196) on span:text('4')
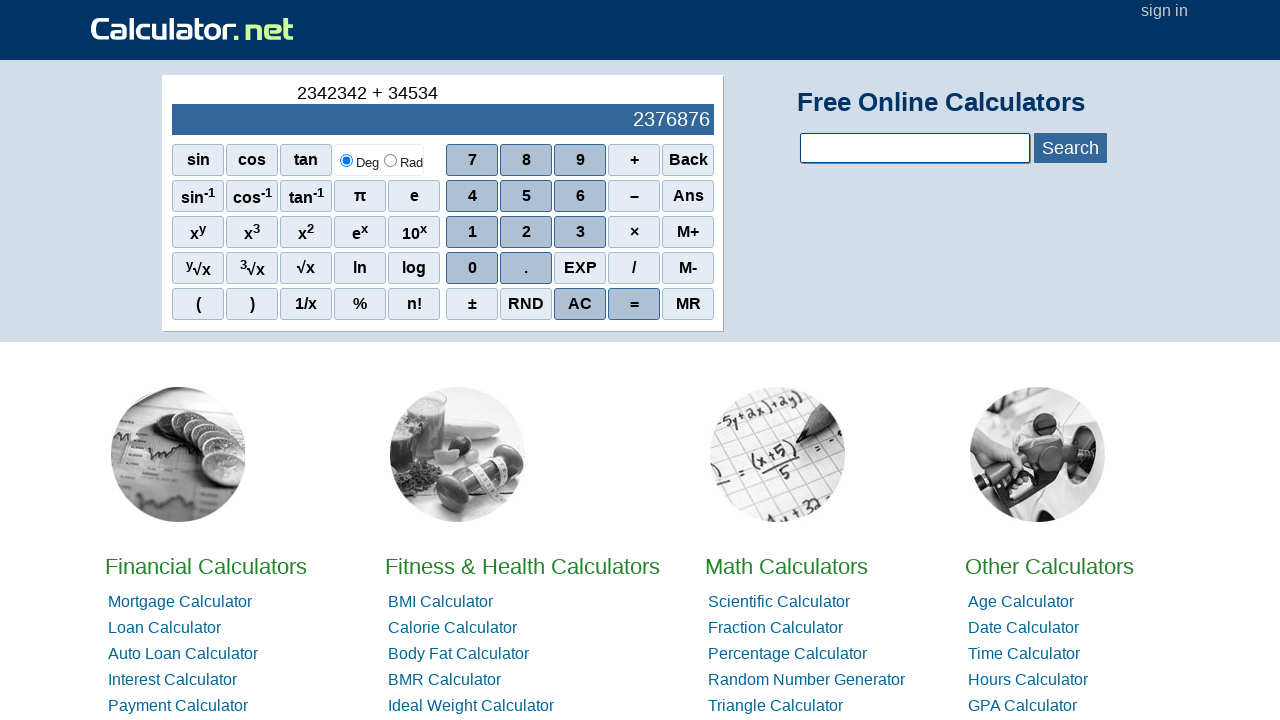

Clicked number 5 (last digit of 345345) at (526, 196) on span:text('5')
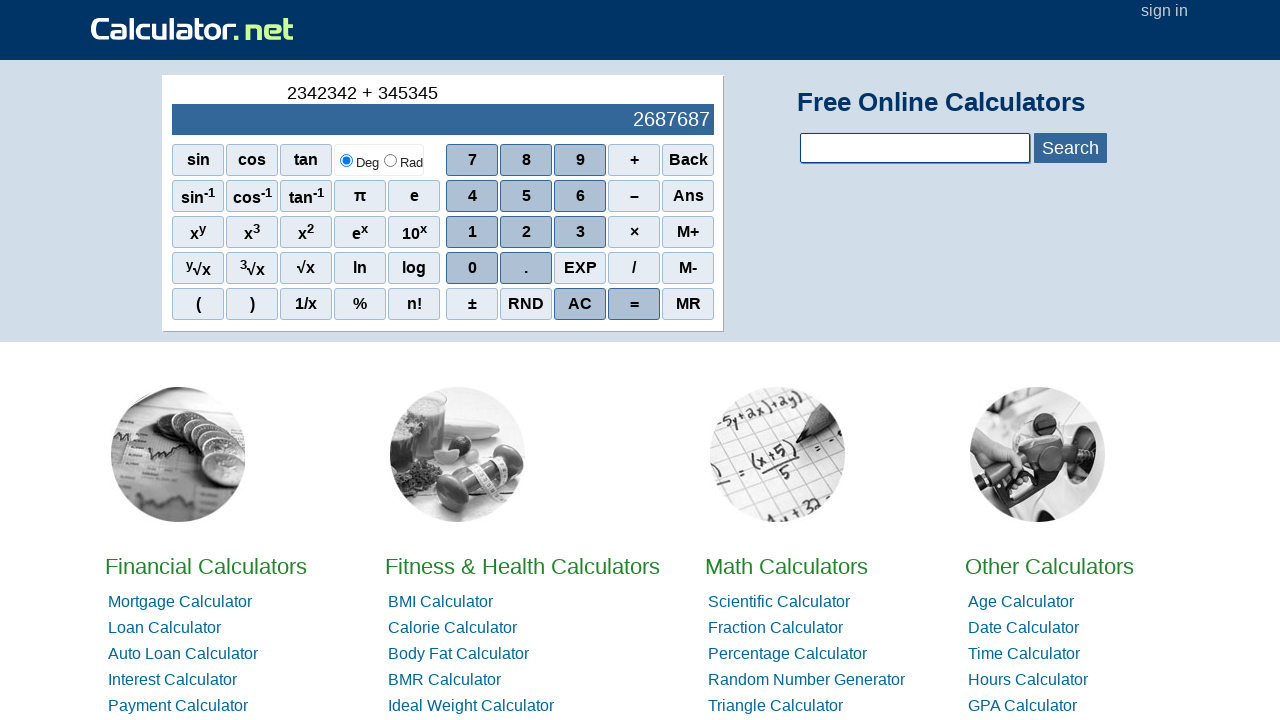

Clicked equals button to calculate 2342342 + 345345 at (634, 304) on span:text('=')
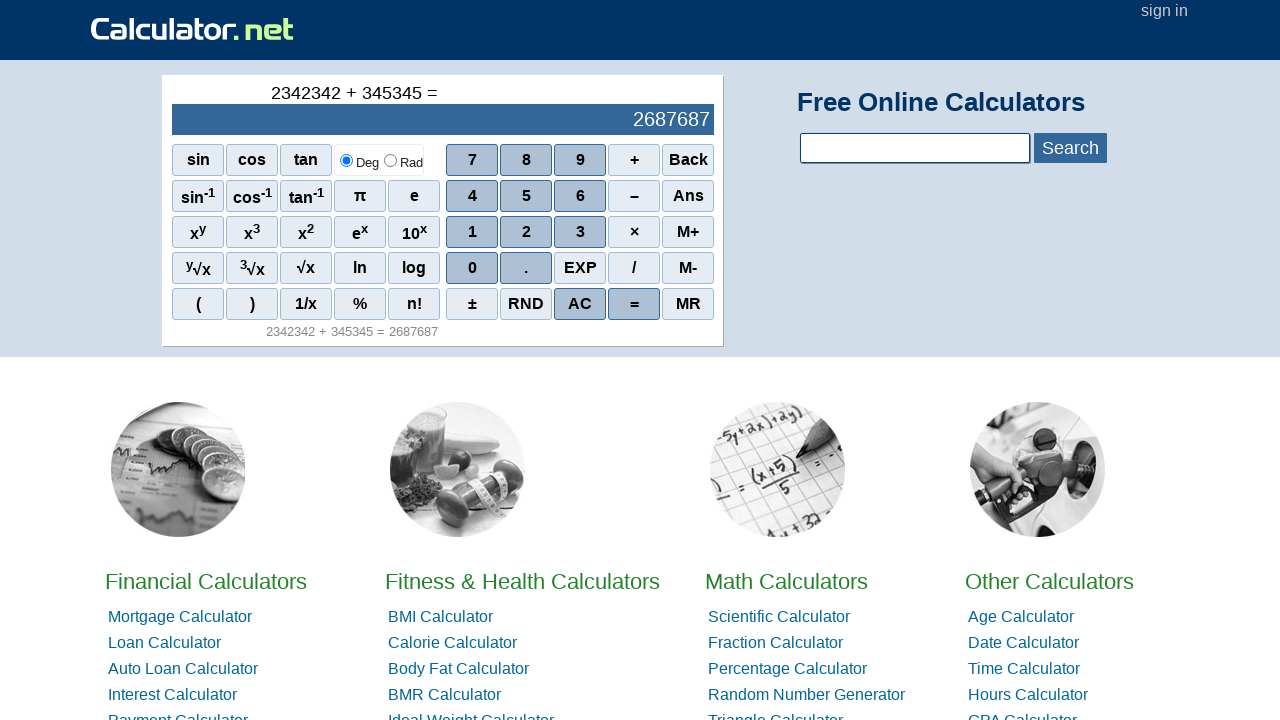

Clicked Ans button to verify answer is stored at (688, 196) on span:text('Ans')
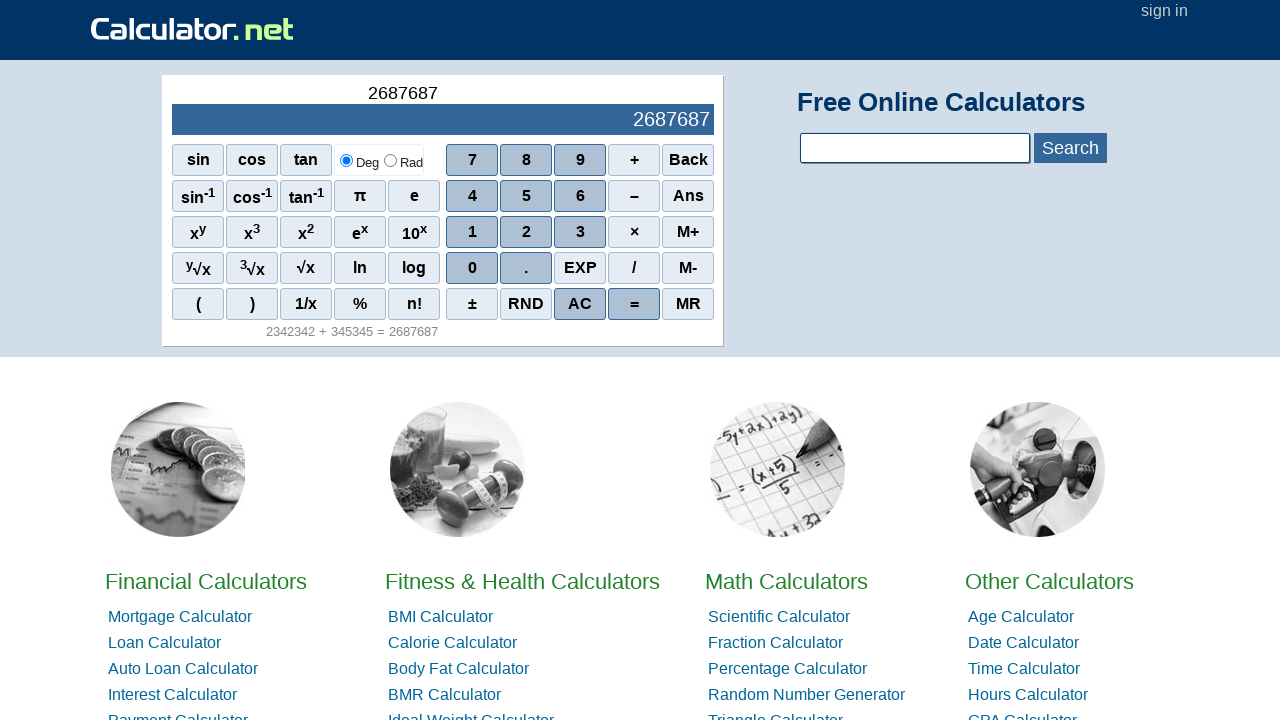

Calculator output displayed with result 2687687
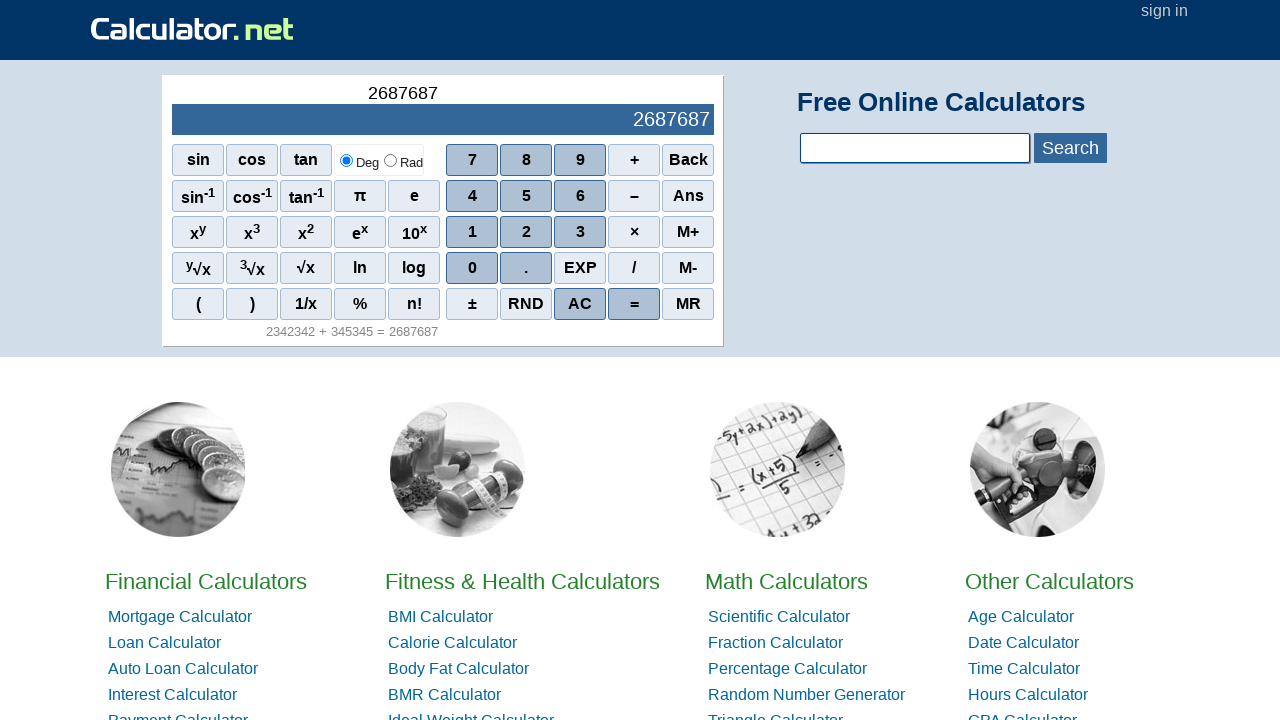

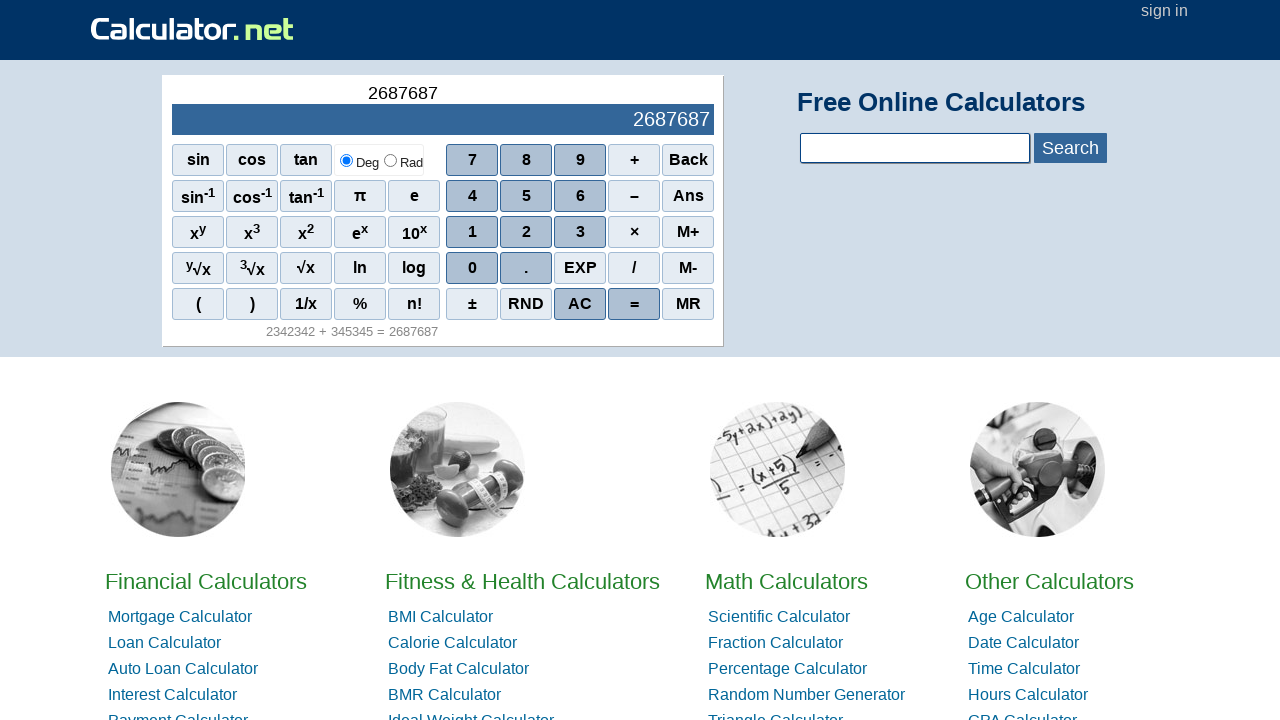